Tests opening a new browser window by navigating to a page, opening a new window, navigating to another page in that window, and verifying two windows are open.

Starting URL: https://the-internet.herokuapp.com/windows

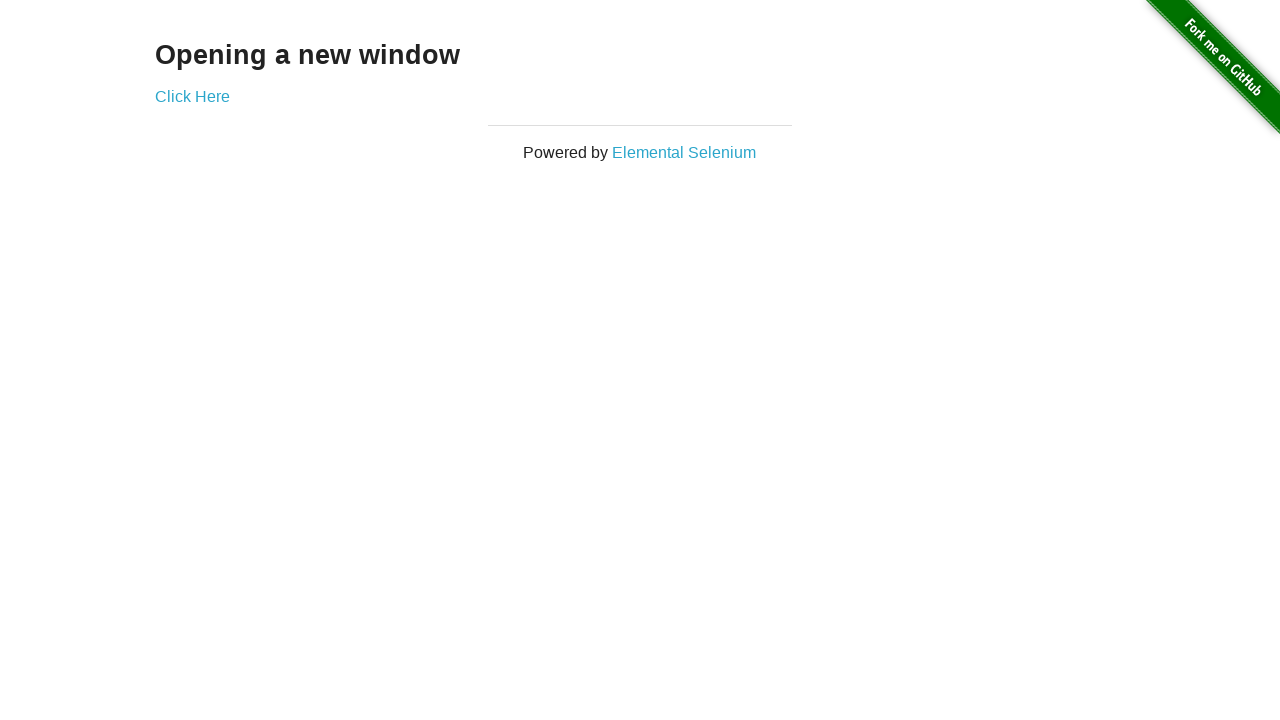

Opened a new browser page/window
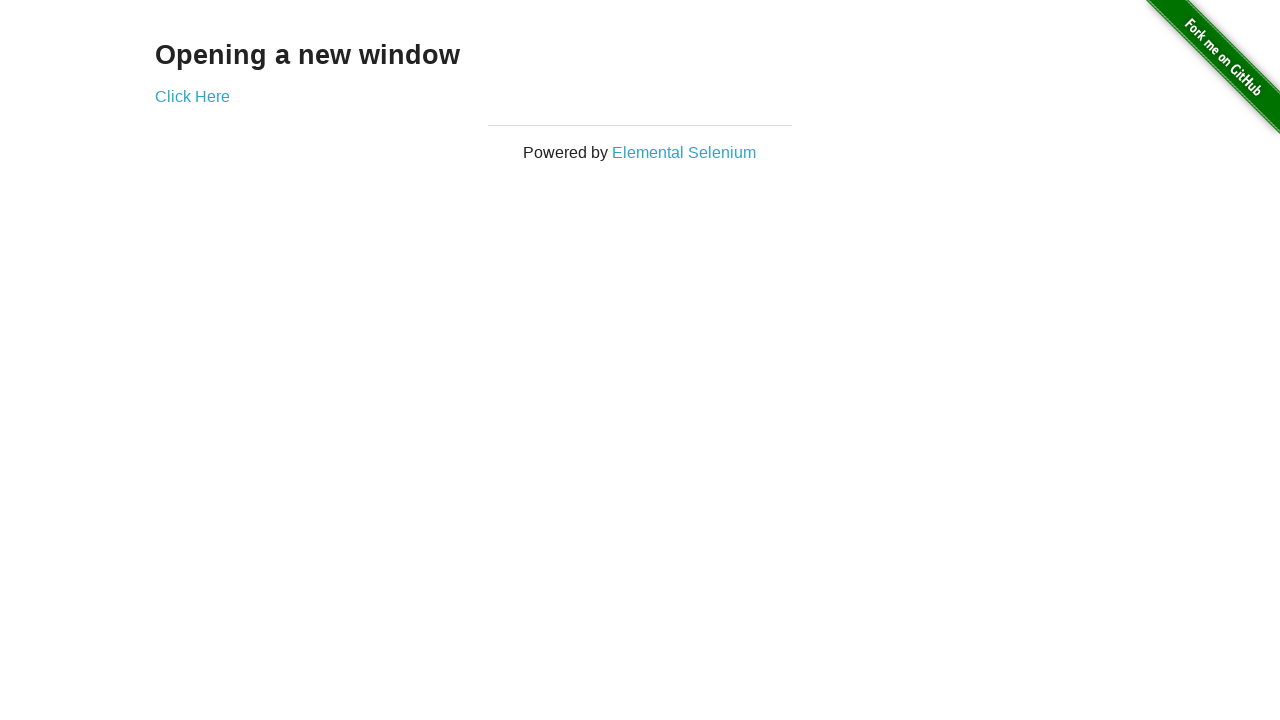

Navigated new page to https://the-internet.herokuapp.com/typos
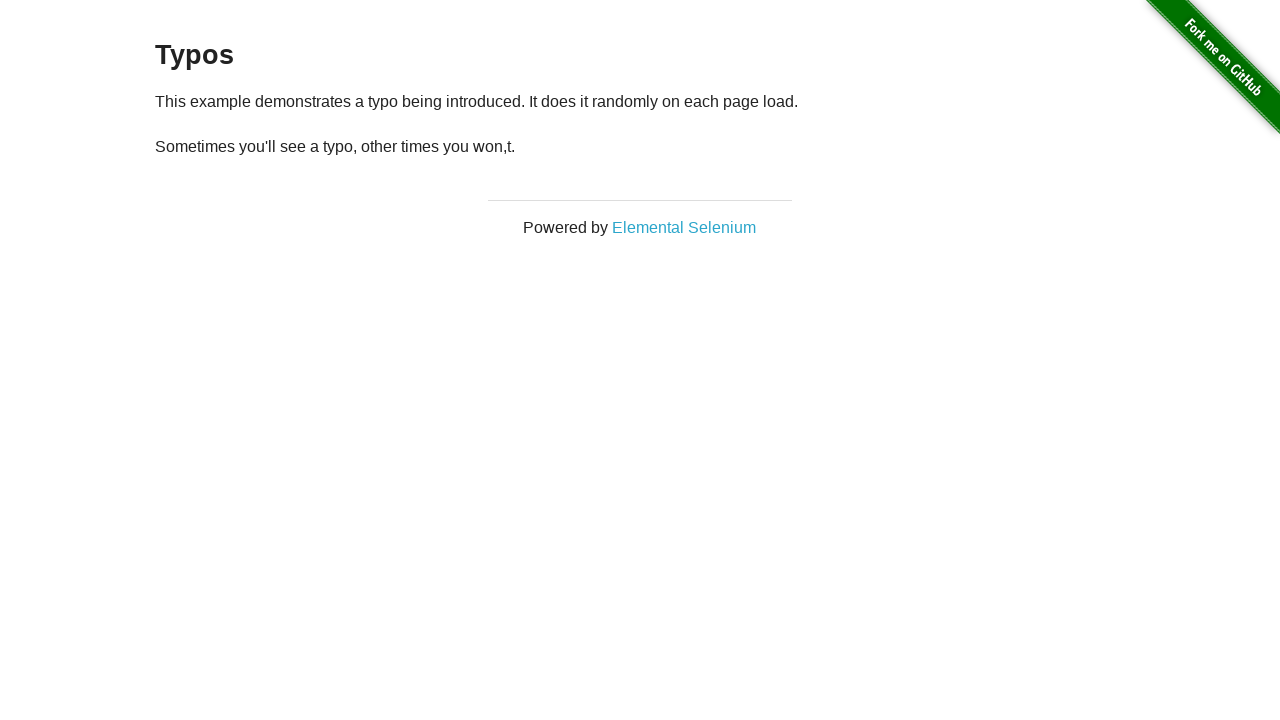

Verified that 2 pages are open
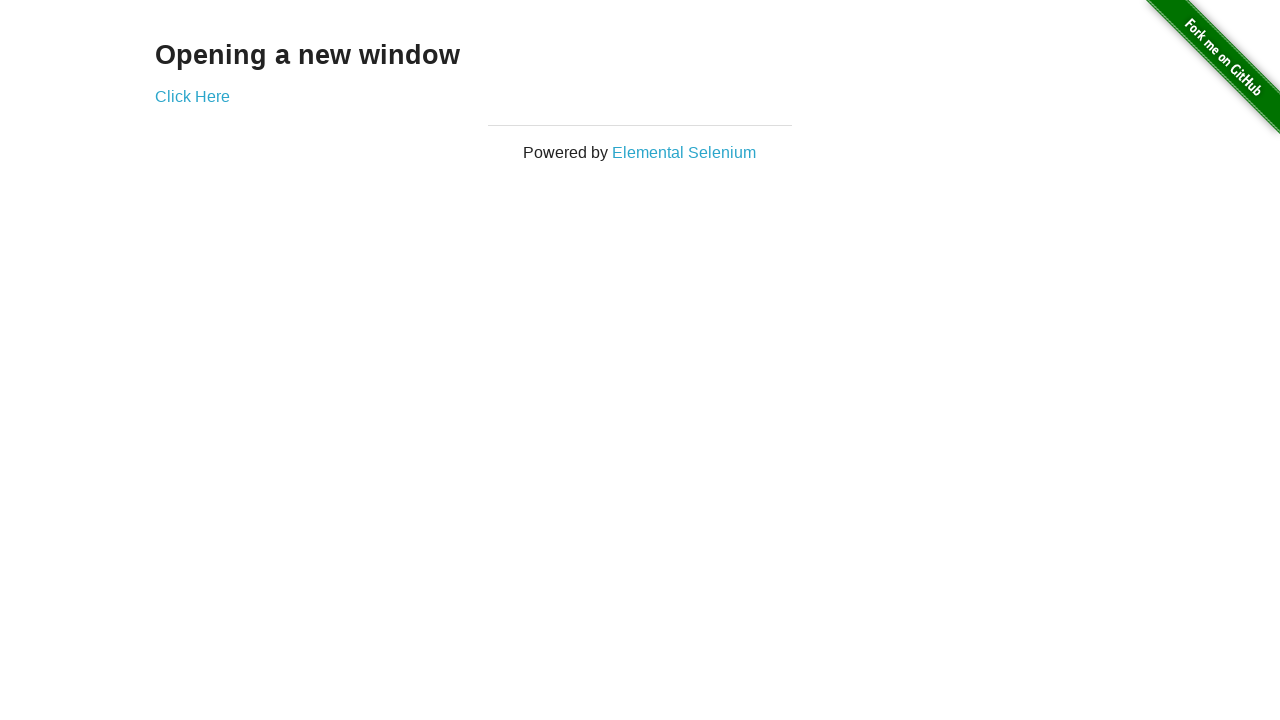

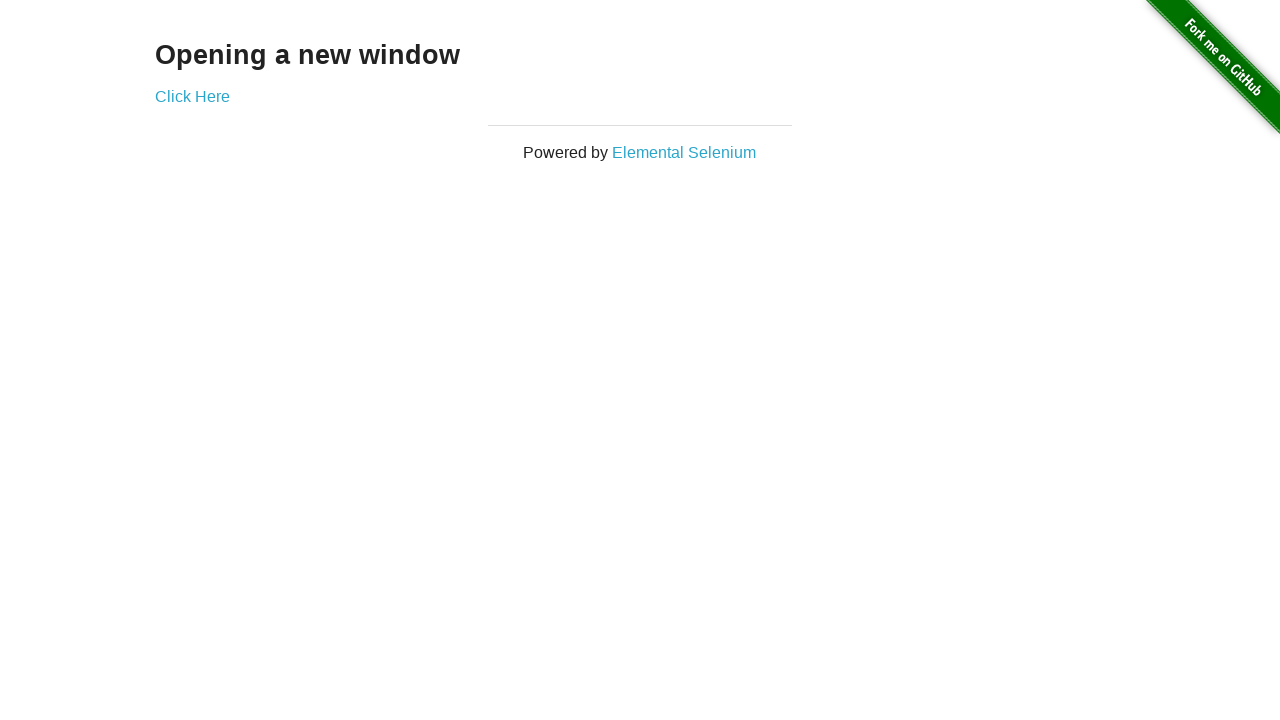